Tests various JavaScript executor functionalities including filling a form field, clicking a radio button, and adjusting page zoom levels

Starting URL: https://testautomationpractice.blogspot.com/

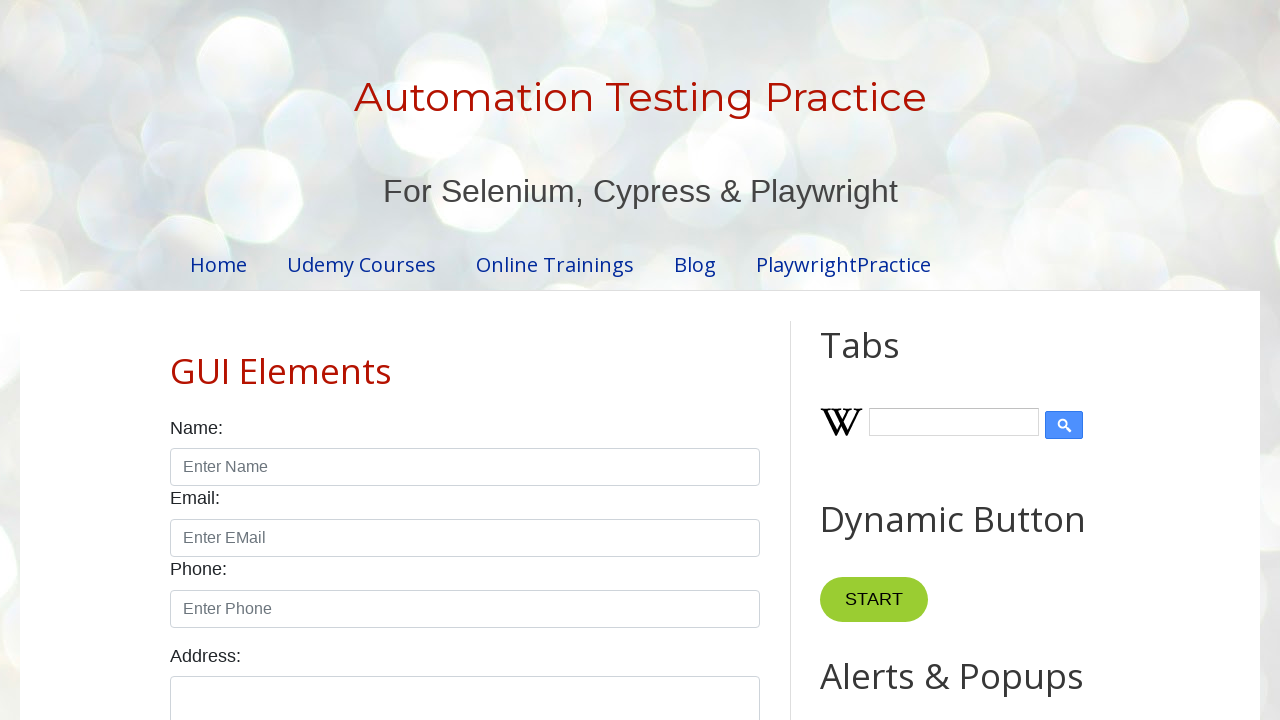

Filled name field with 'sonali' using JavaScript executor
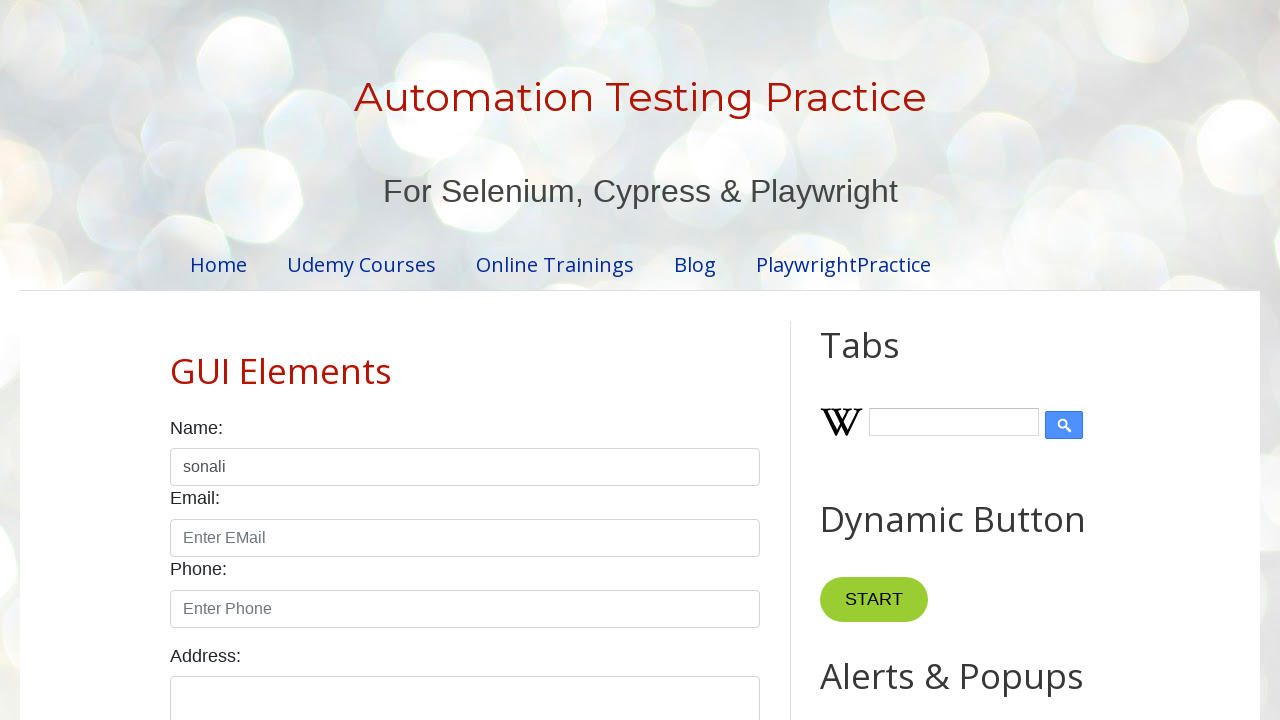

Clicked male radio button using JavaScript executor
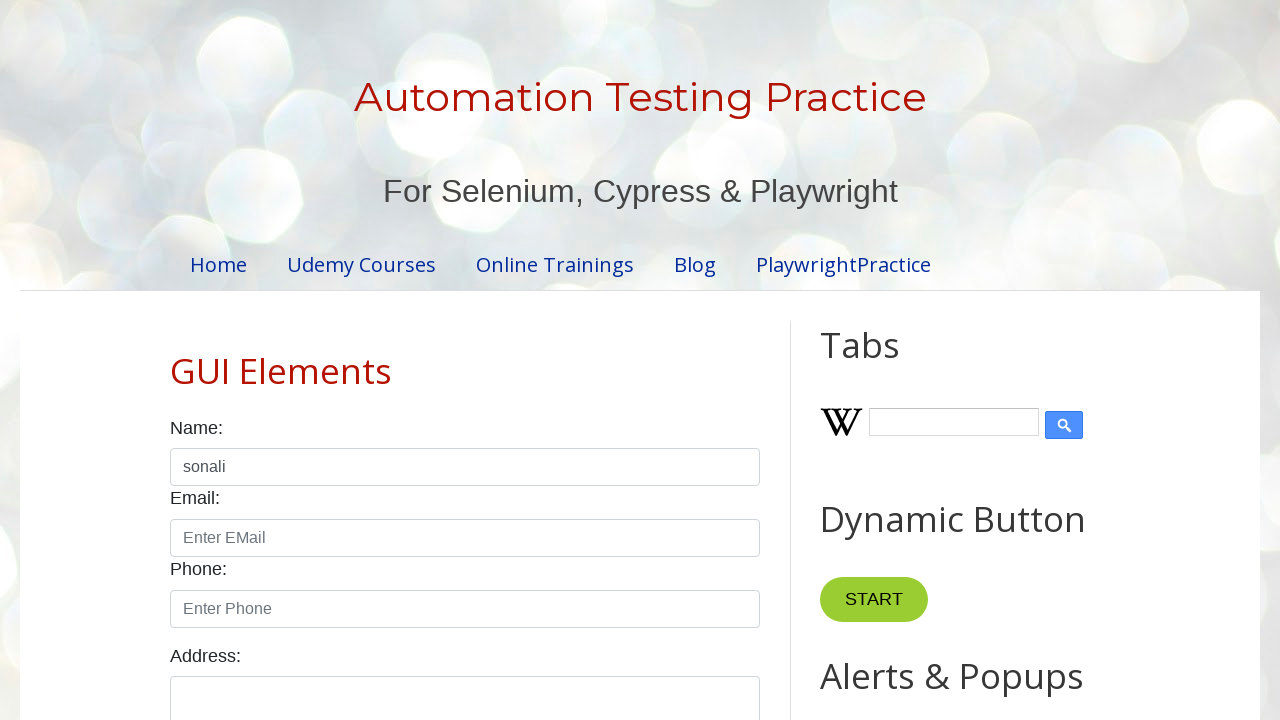

Zoomed page out to 50%
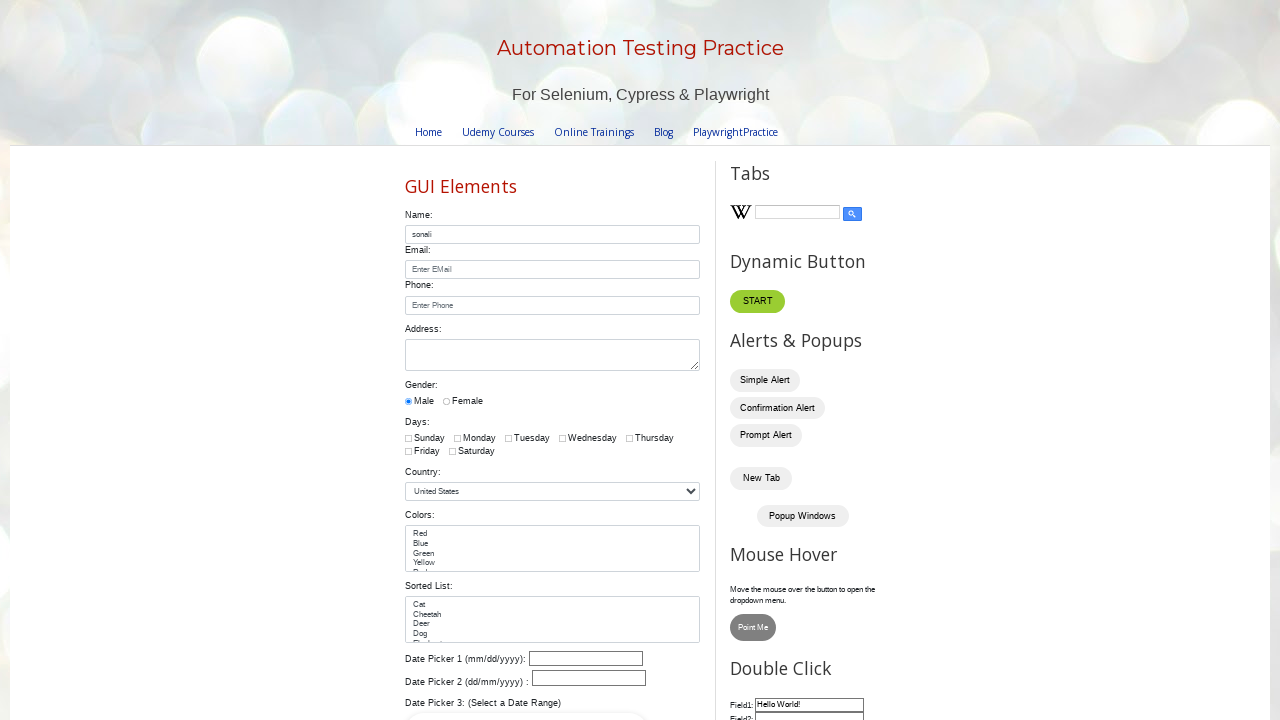

Waited 5 seconds
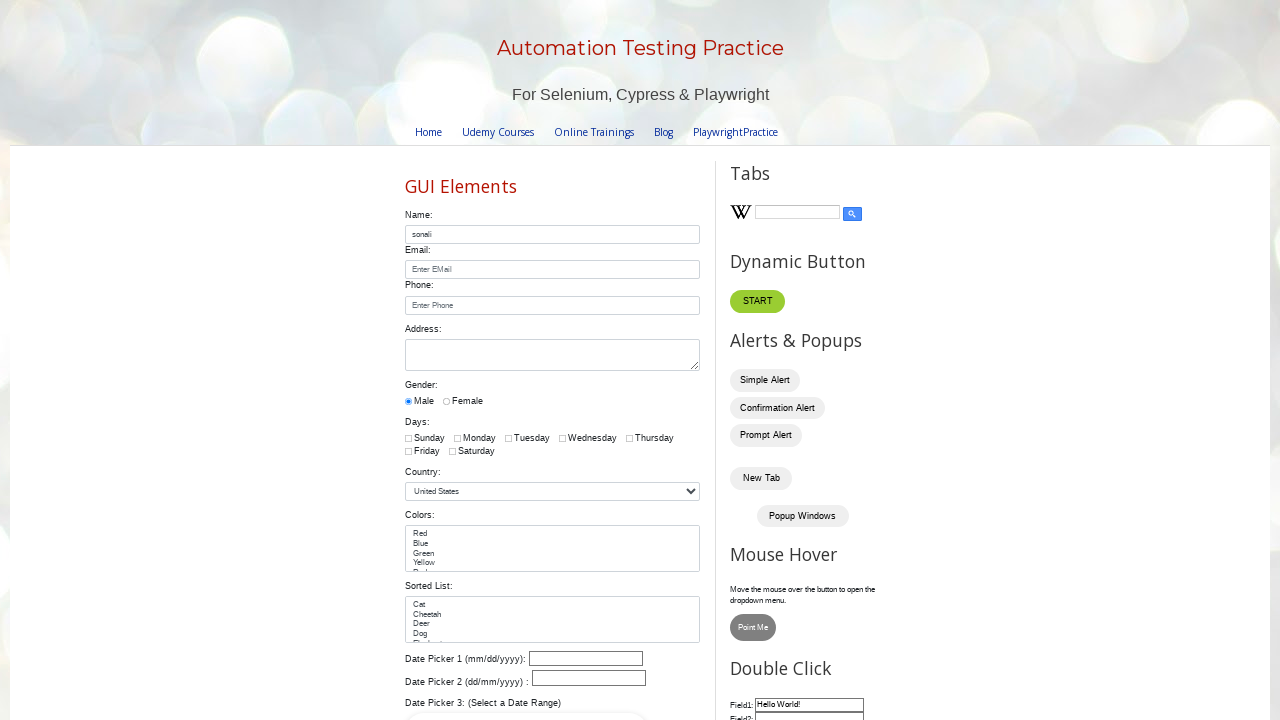

Zoomed page back to 100%
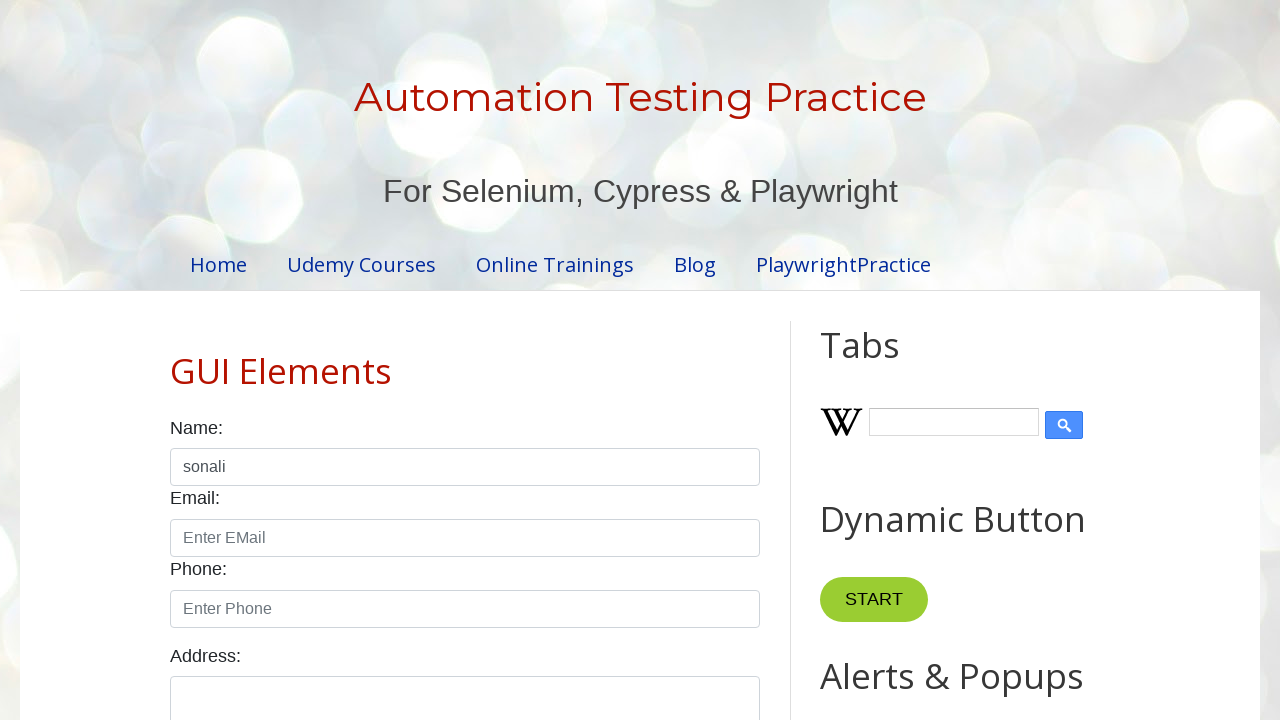

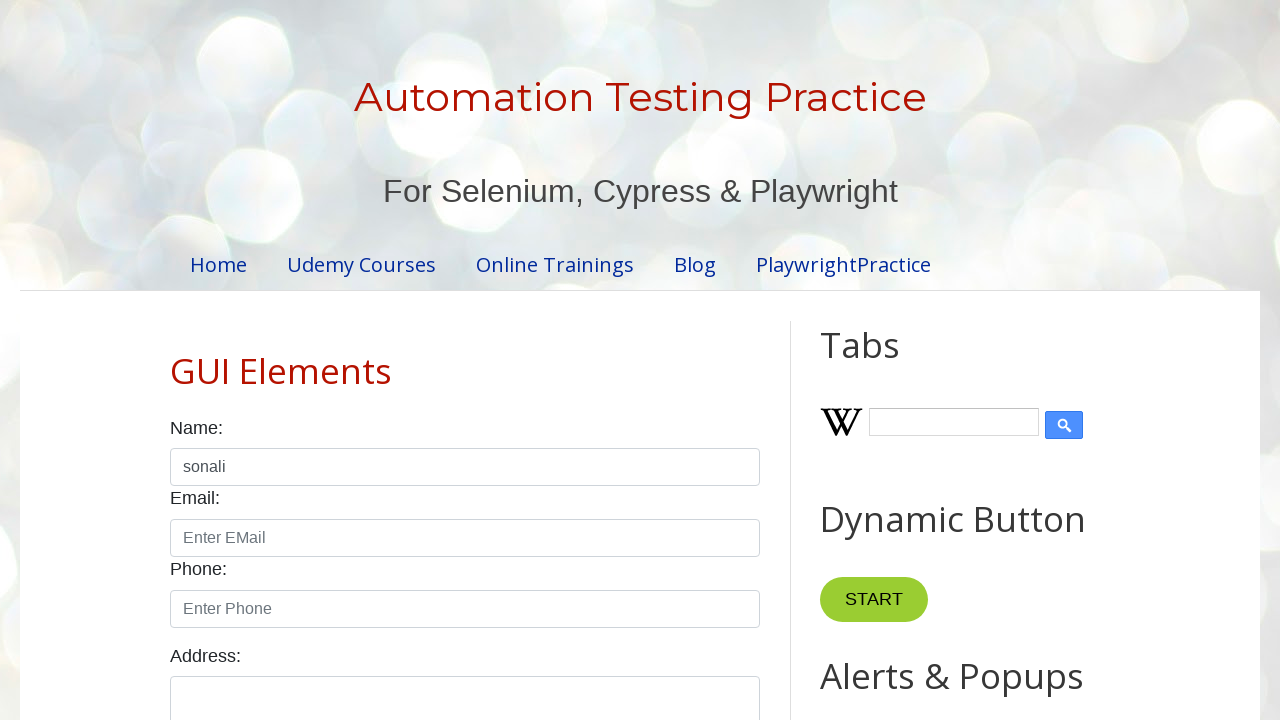